Tests opting out of A/B tests by forging an Optimizely opt-out cookie on the homepage before navigating to the A/B test page.

Starting URL: http://the-internet.herokuapp.com

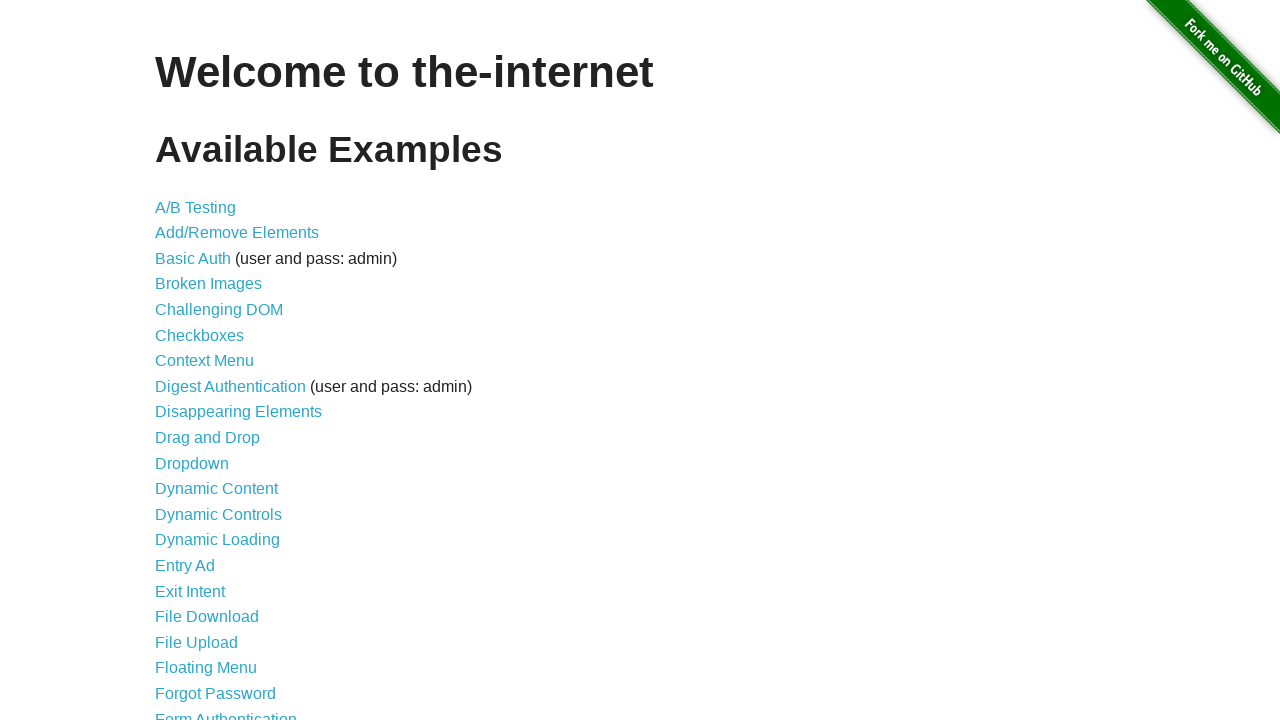

Added Optimizely opt-out cookie to context
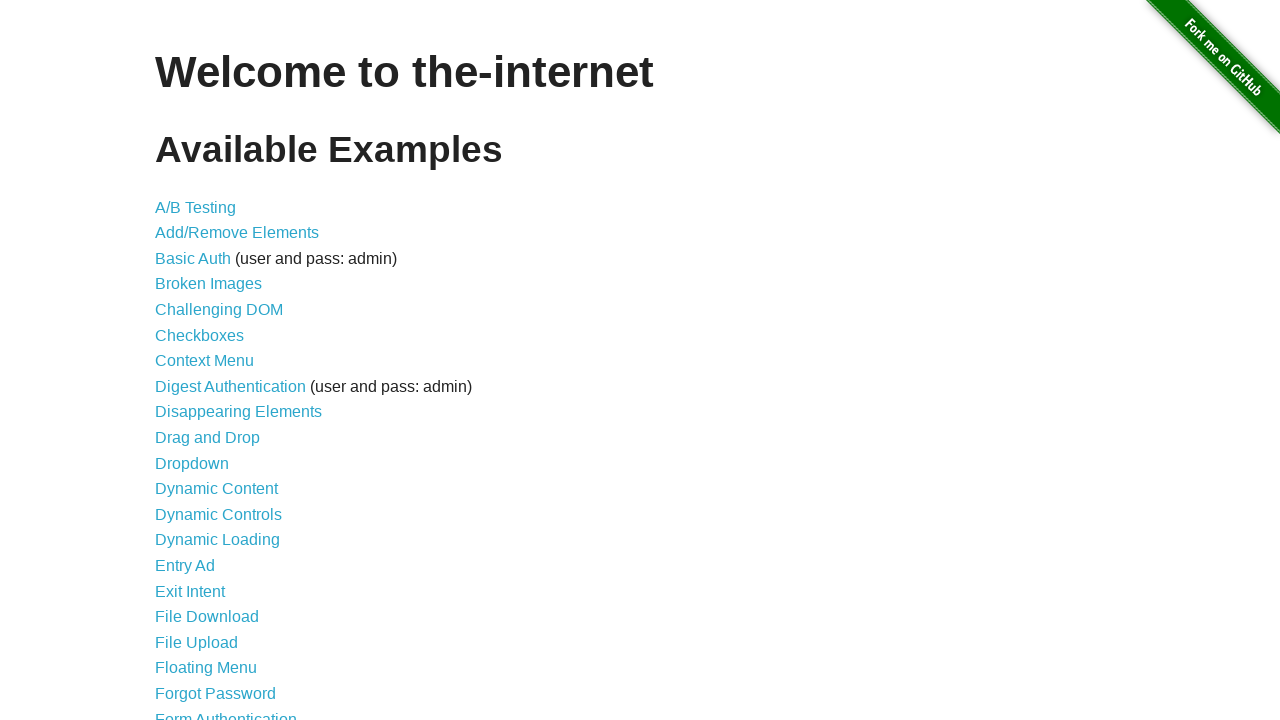

Navigated to A/B test page
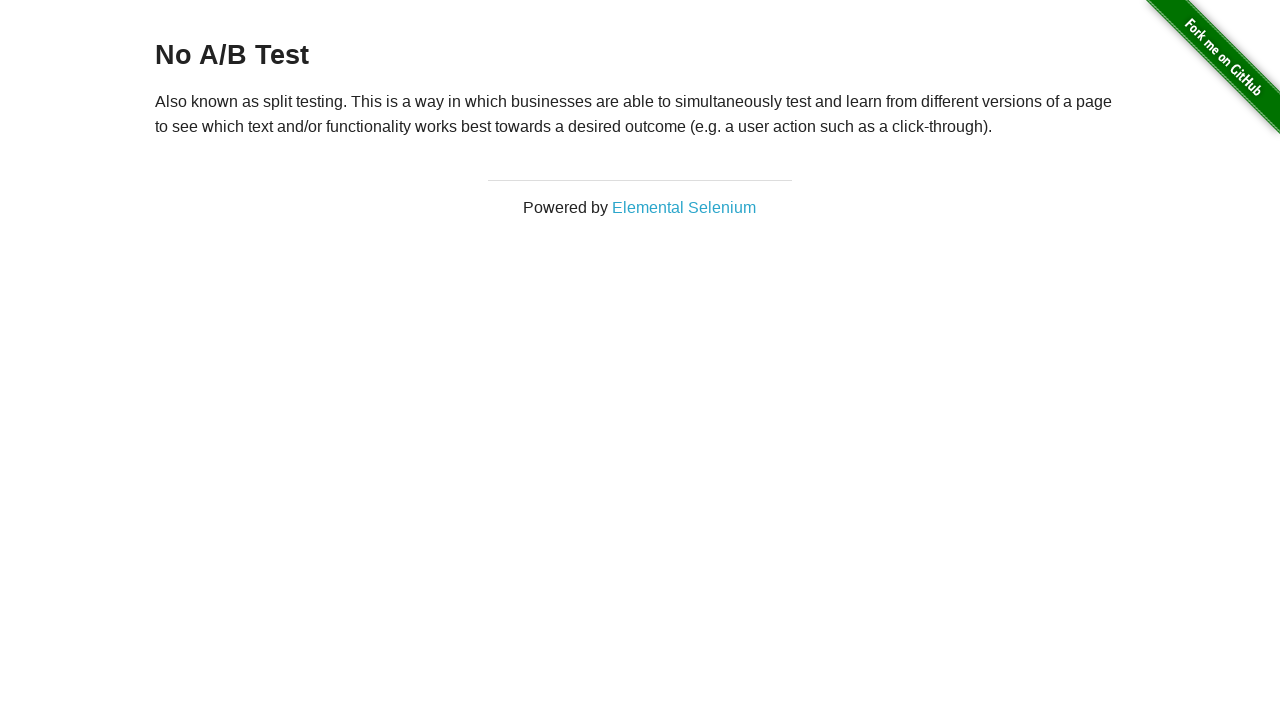

Retrieved heading text from page
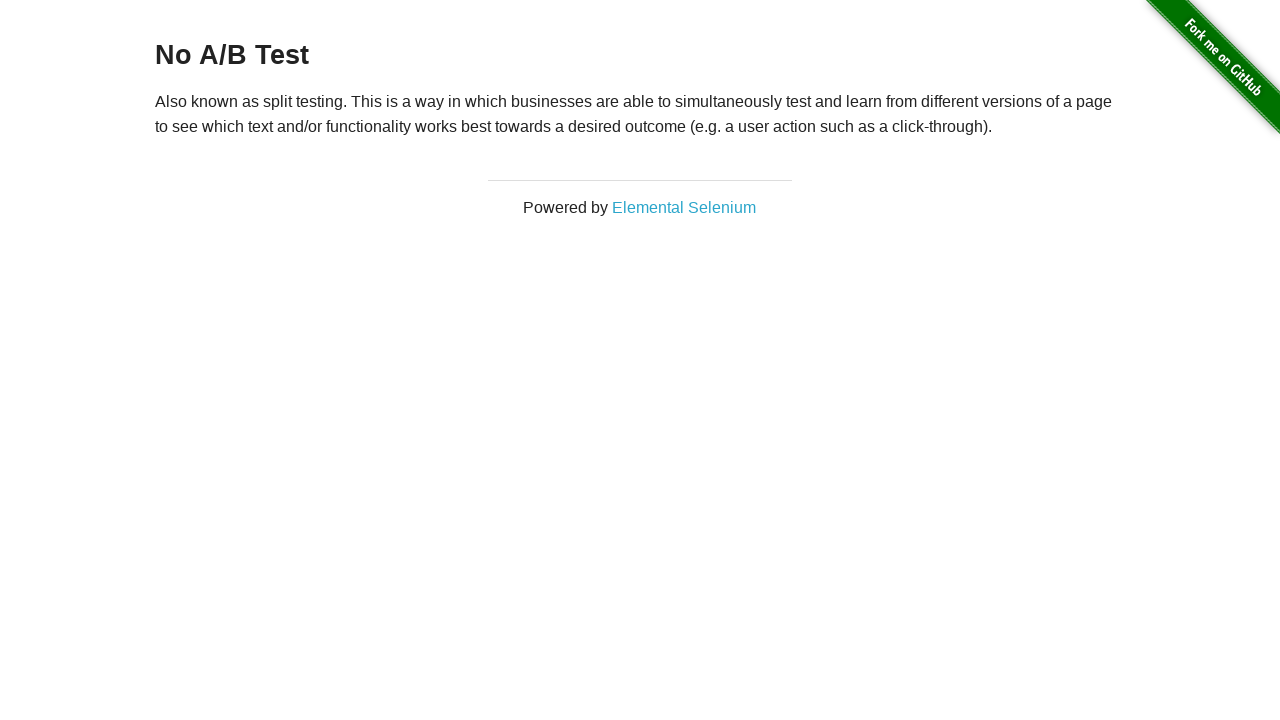

Verified heading text equals 'No A/B Test', confirming opt-out cookie is working
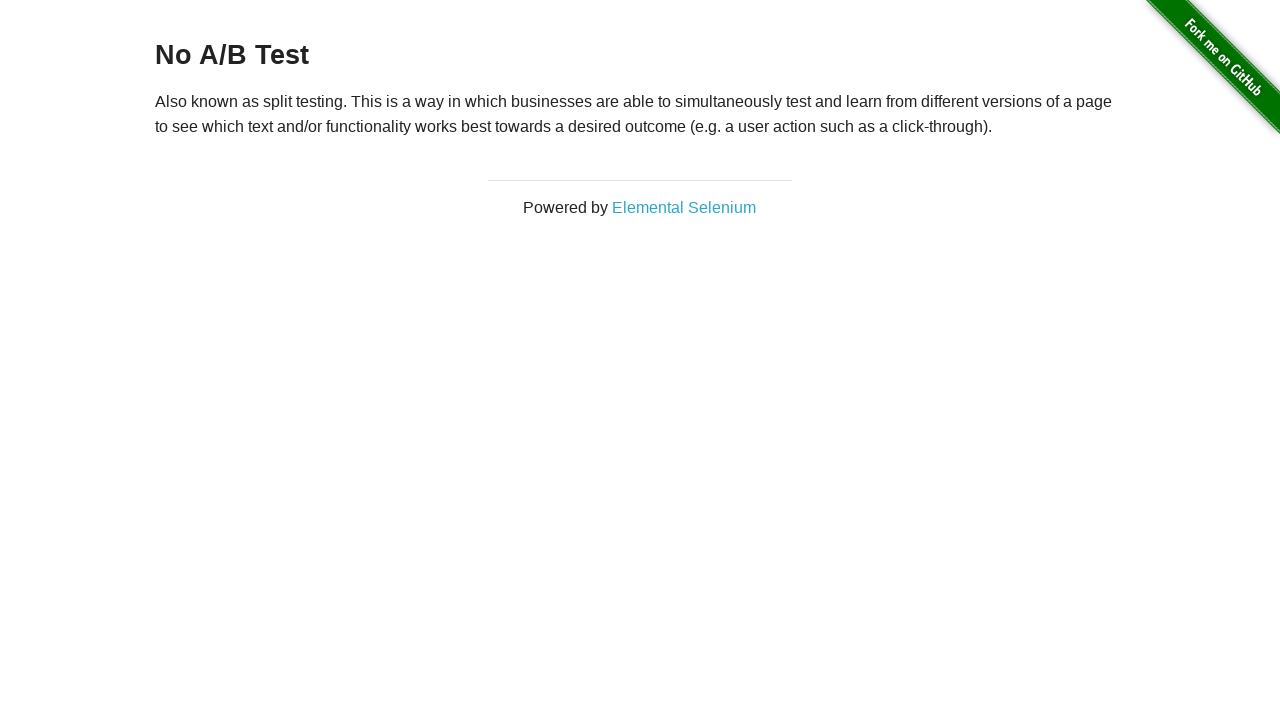

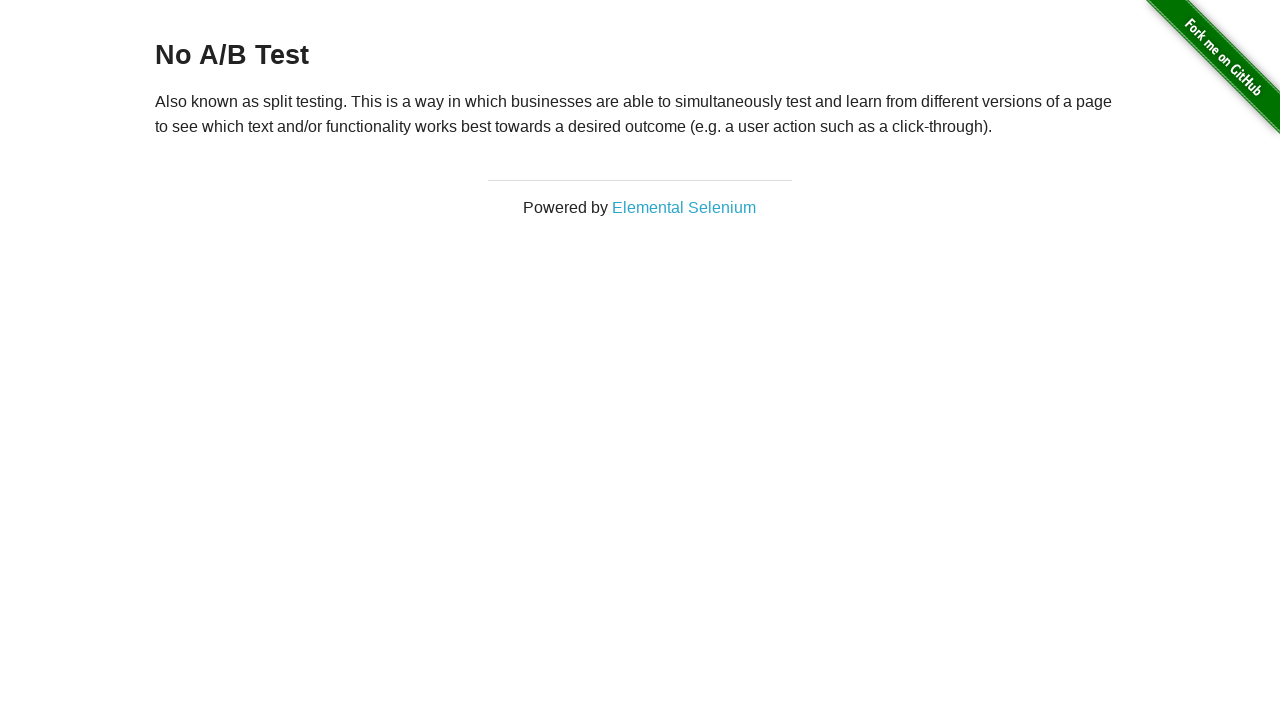